Tests dropdown selection functionality by selecting options using different methods - by visible text, by index, and by value

Starting URL: http://the-internet.herokuapp.com/dropdown

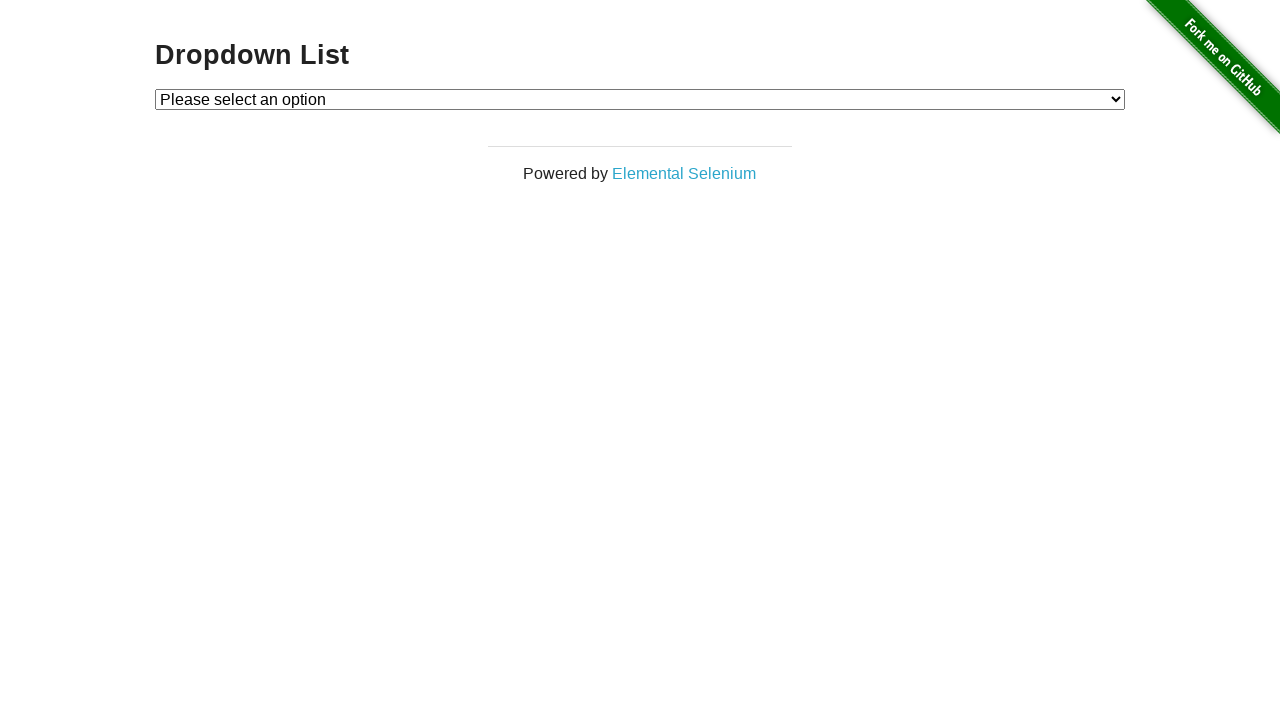

Selected 'Option 1' from dropdown by visible text on #dropdown
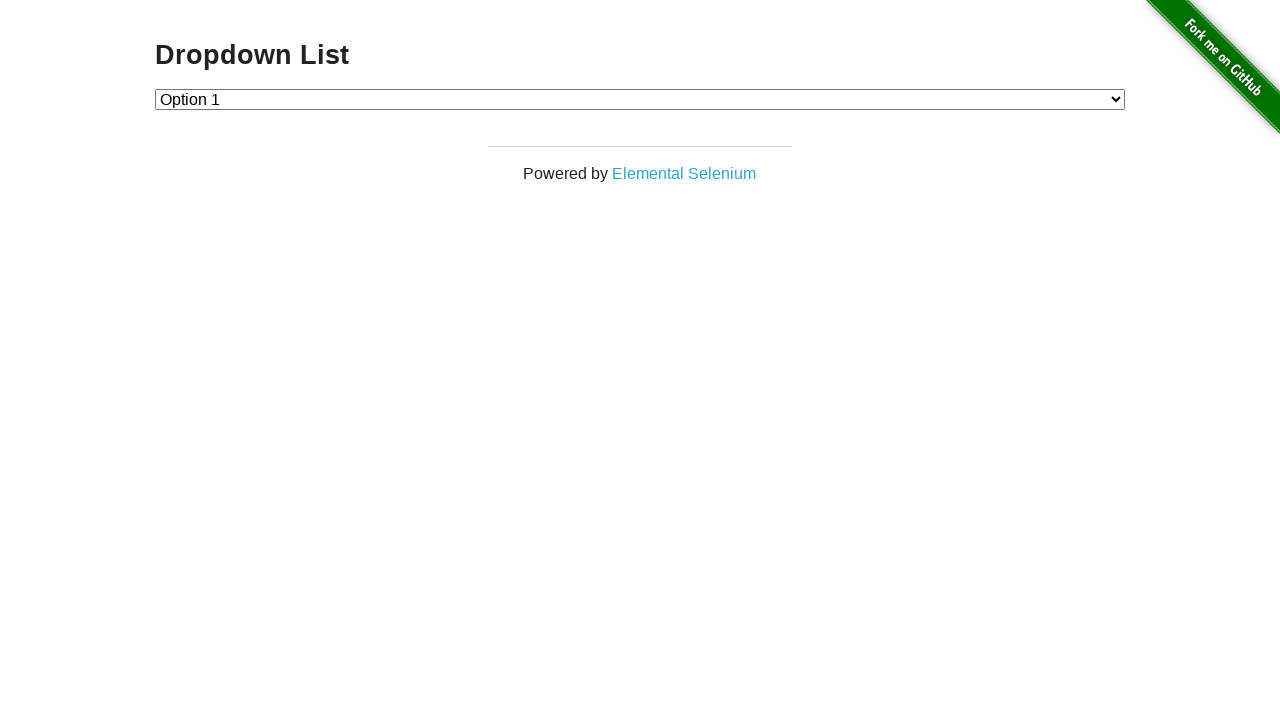

Selected dropdown option at index 2 on #dropdown
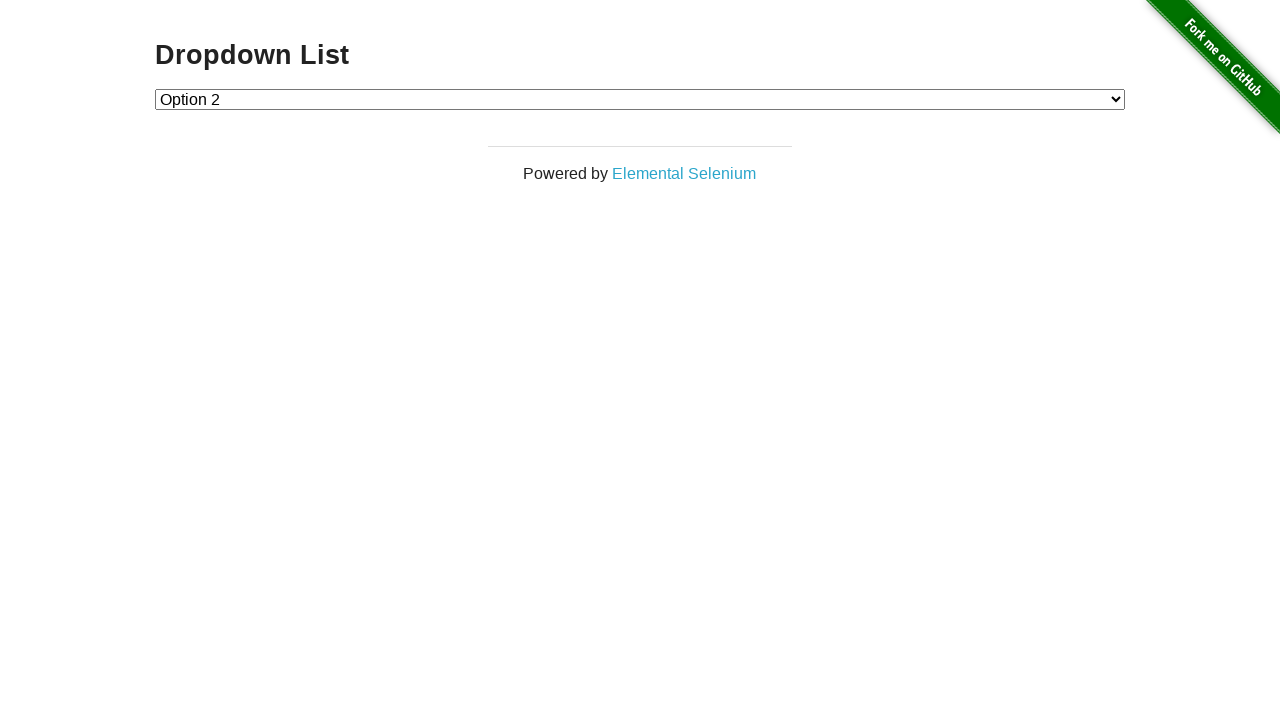

Selected dropdown option with value '1' on #dropdown
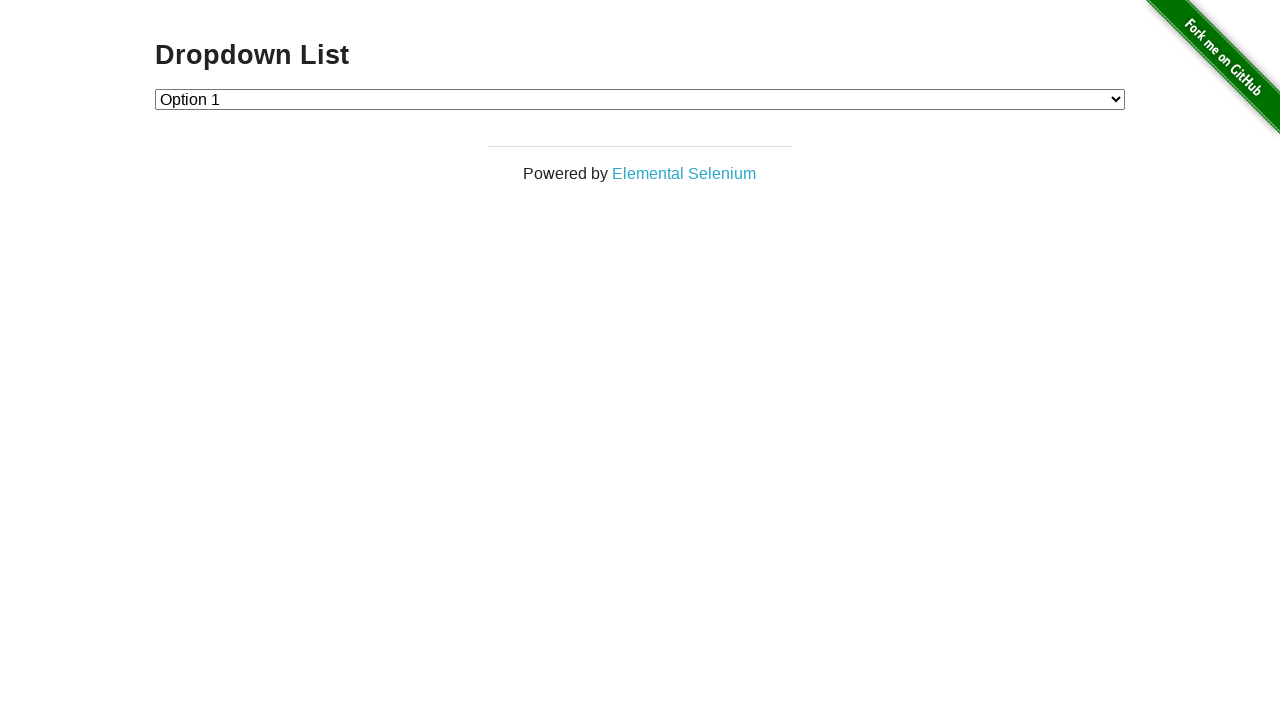

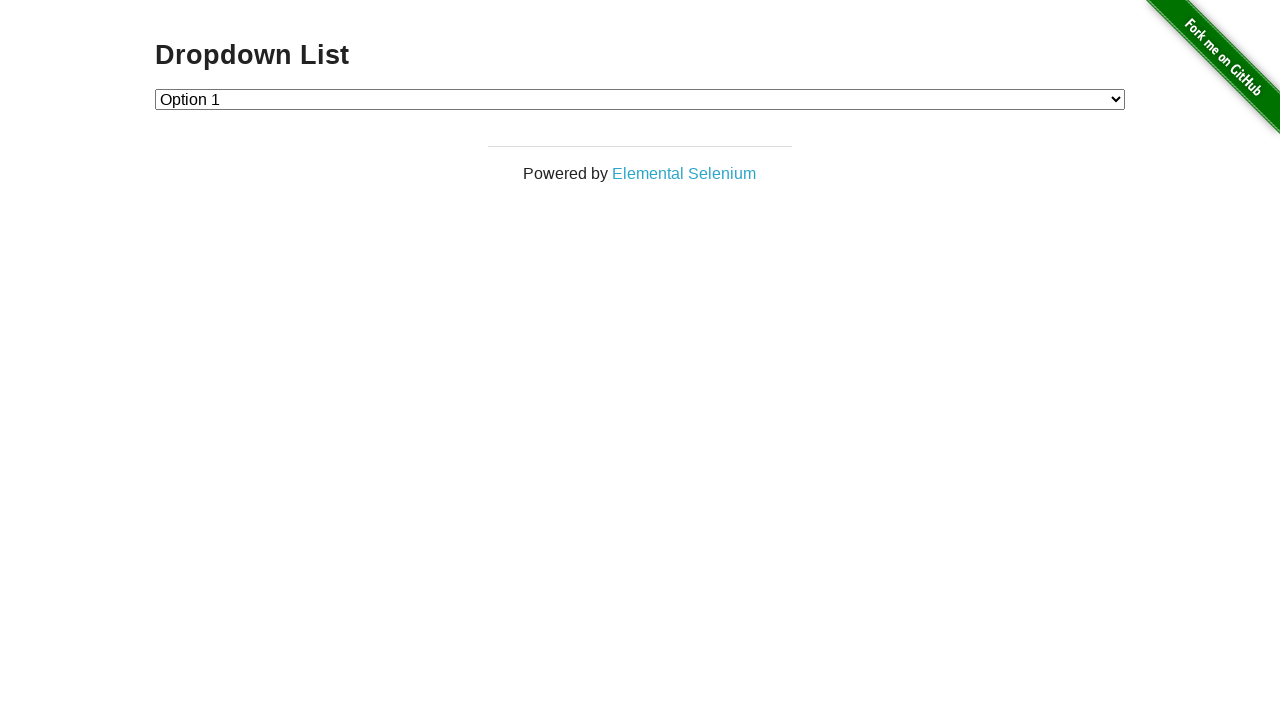